Tests iframe switching functionality by scrolling down, switching to a TinyMCE editor iframe to modify text, then switching to an email subscription iframe to test form validation and successful subscription.

Starting URL: https://practice.expandtesting.com/iframe

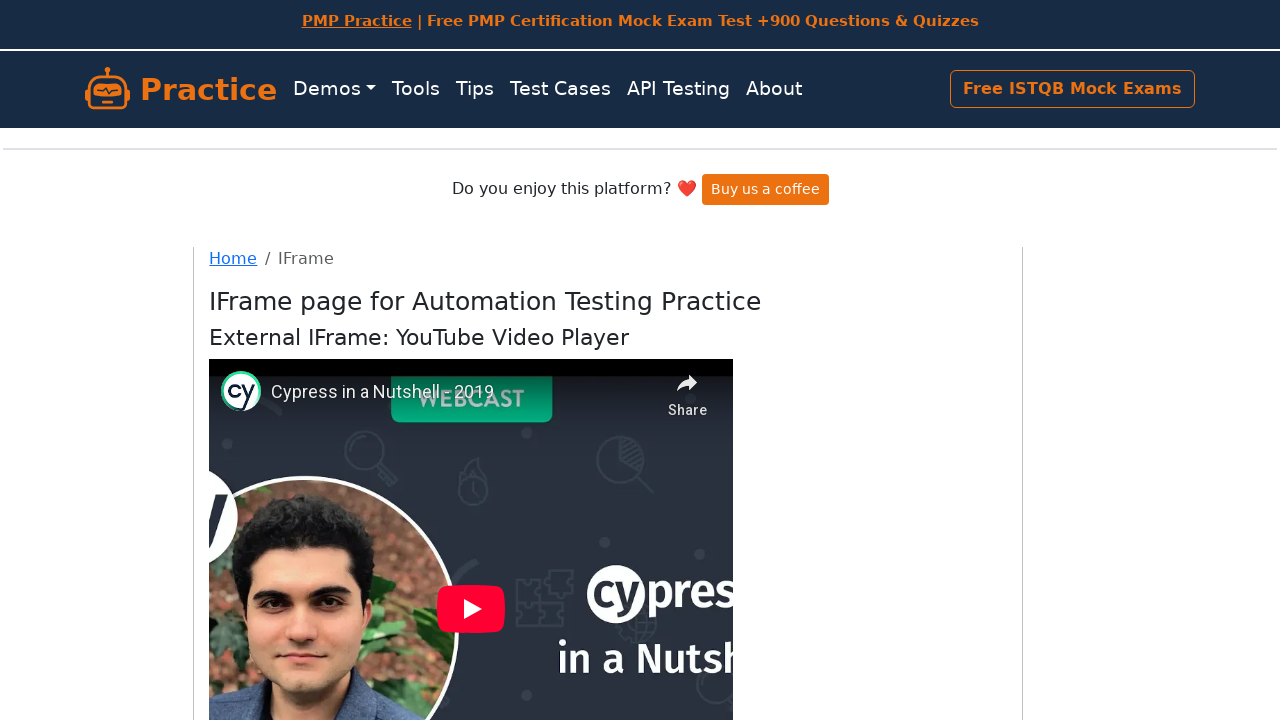

Scrolled down the page by 700 pixels
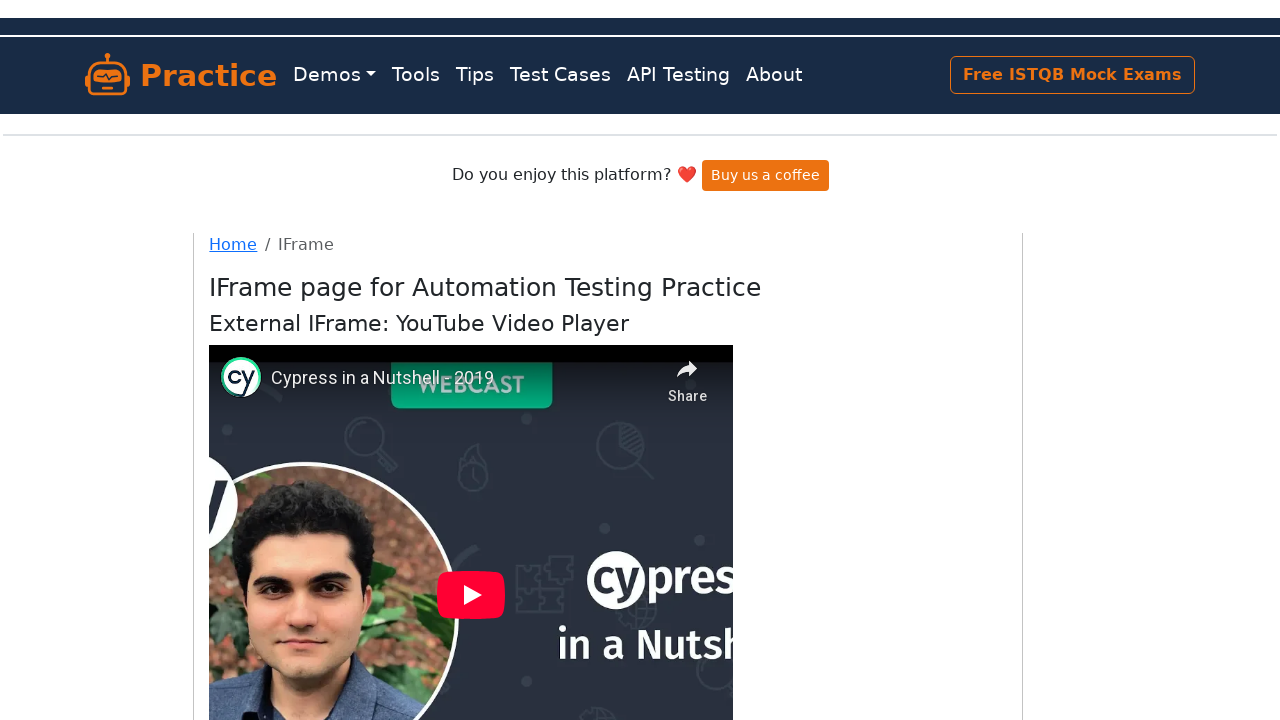

Located TinyMCE editor iframe (#mce_0_ifr)
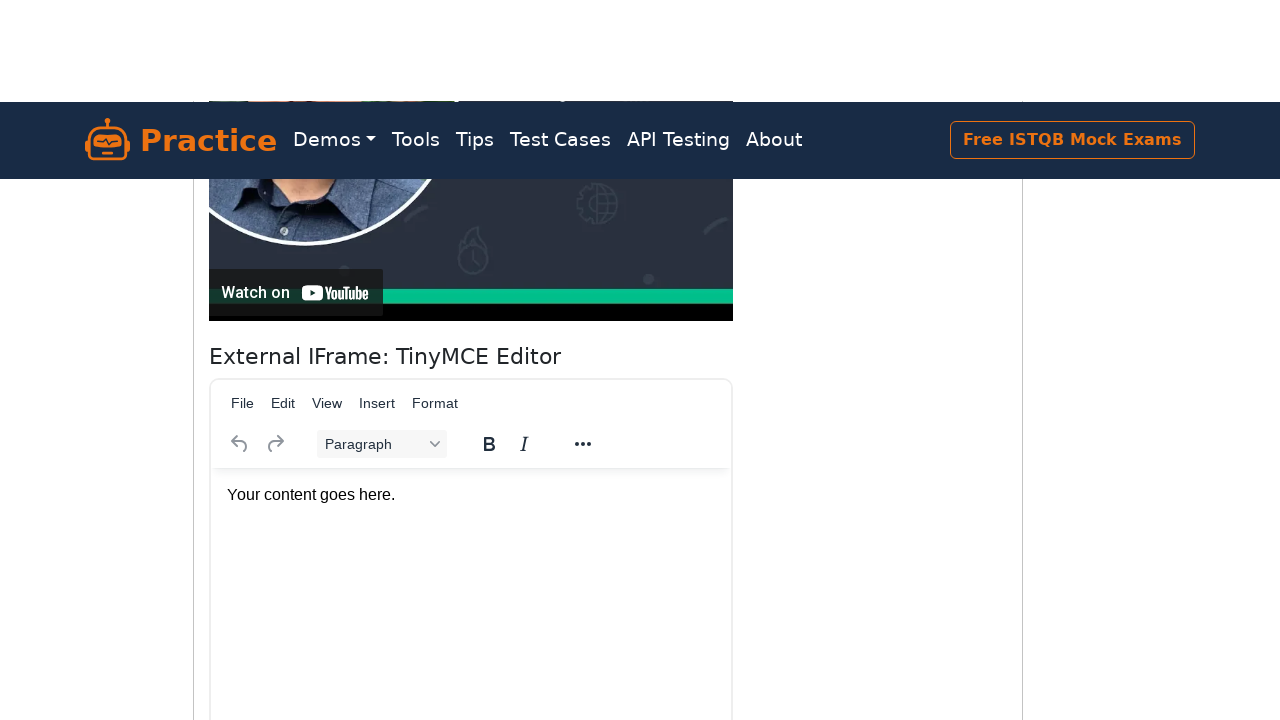

Located TinyMCE editor body element
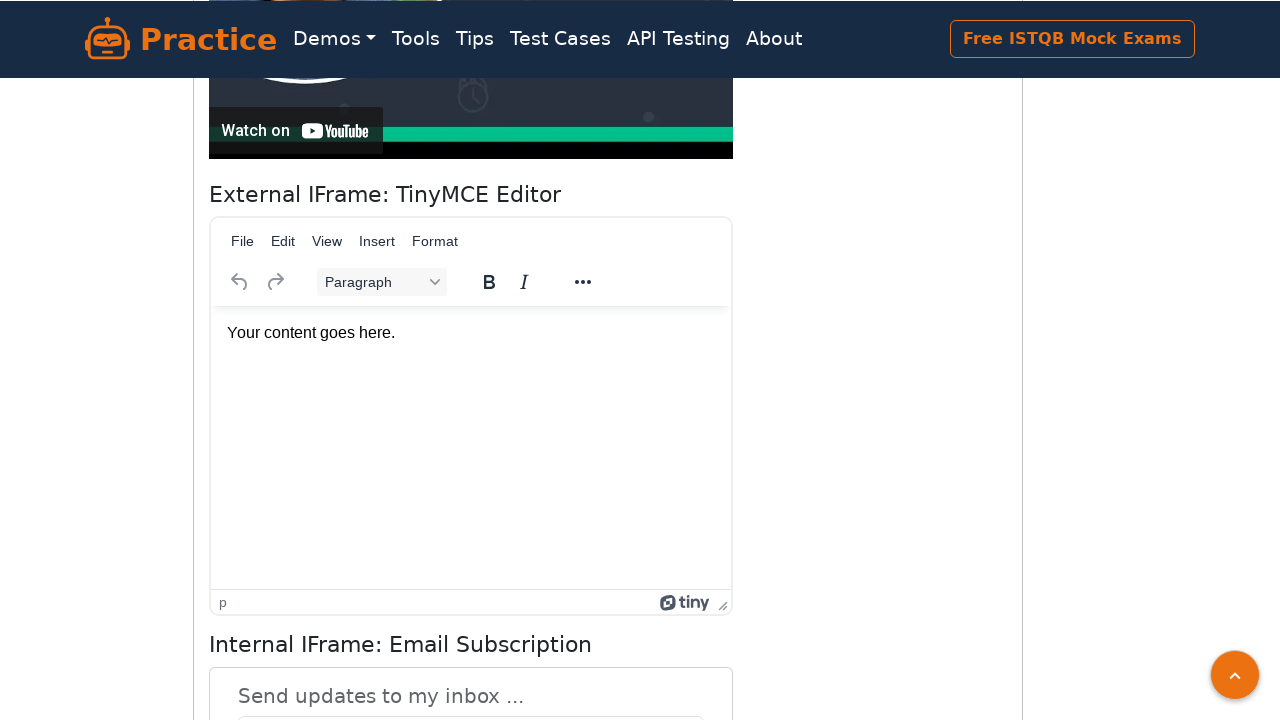

Waited 1000ms for iframe to stabilize
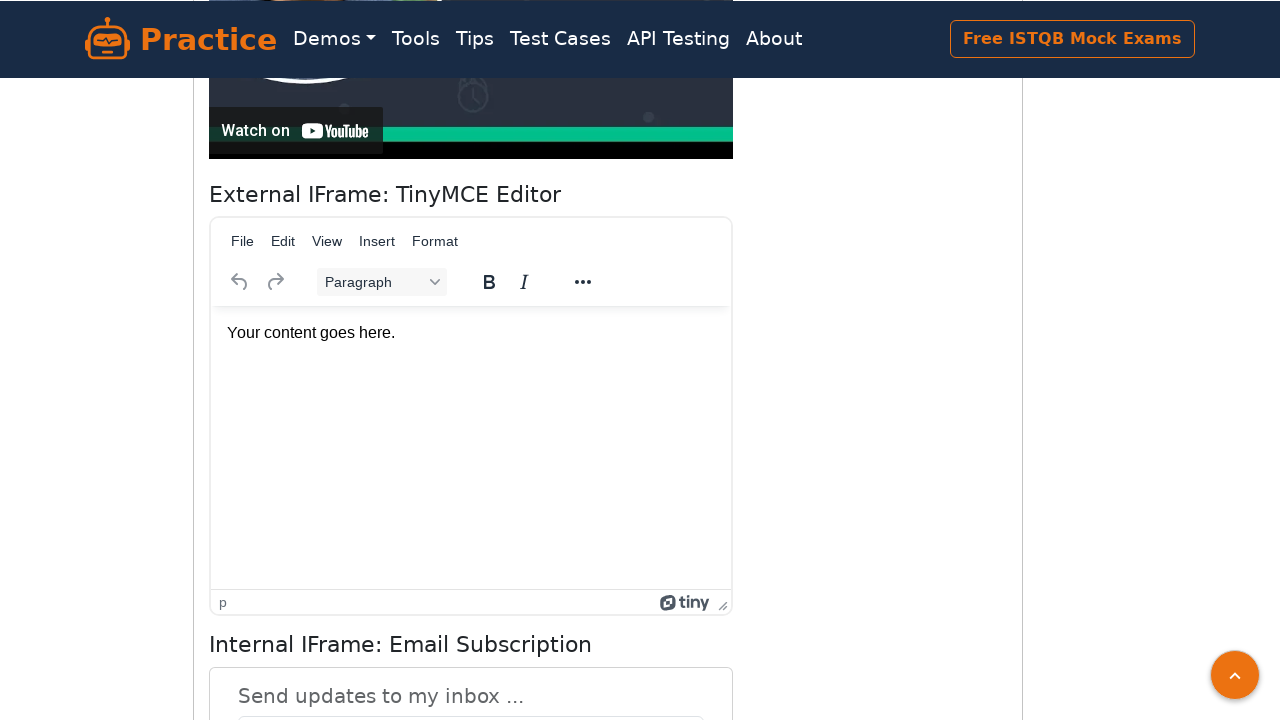

TinyMCE body element is ready
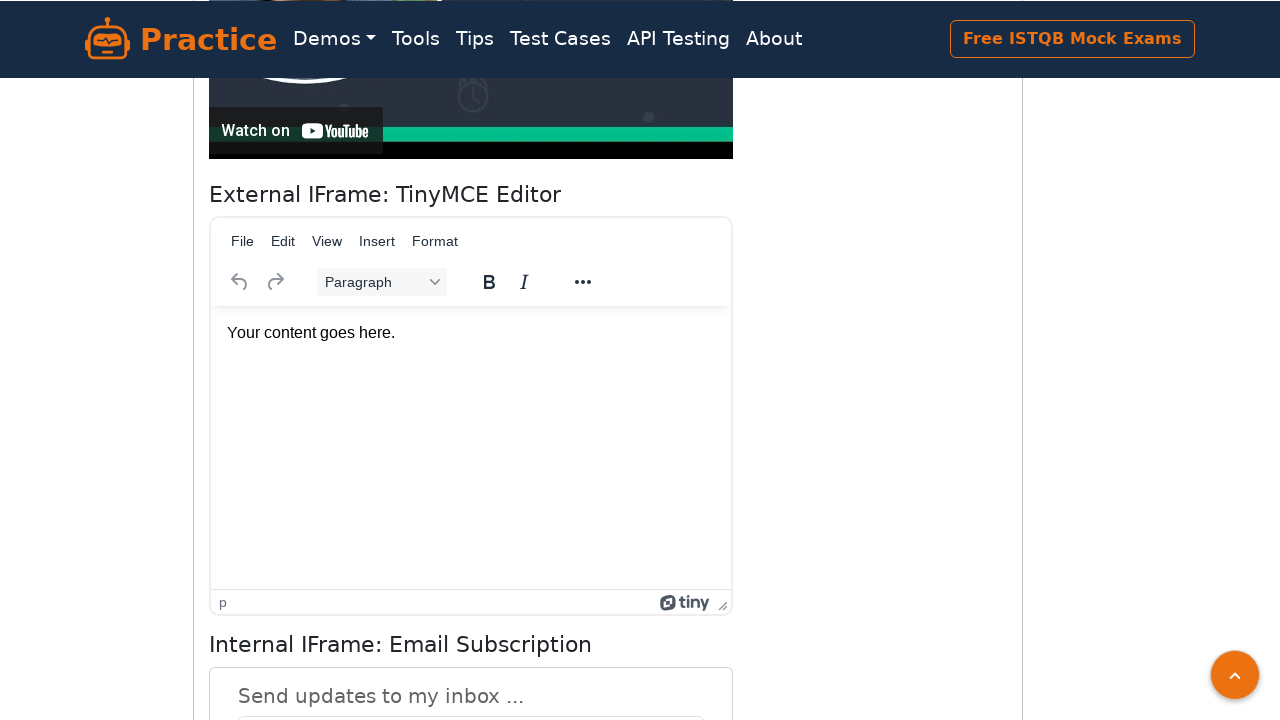

Cleared existing content in TinyMCE editor on #mce_0_ifr >> internal:control=enter-frame >> body#tinymce
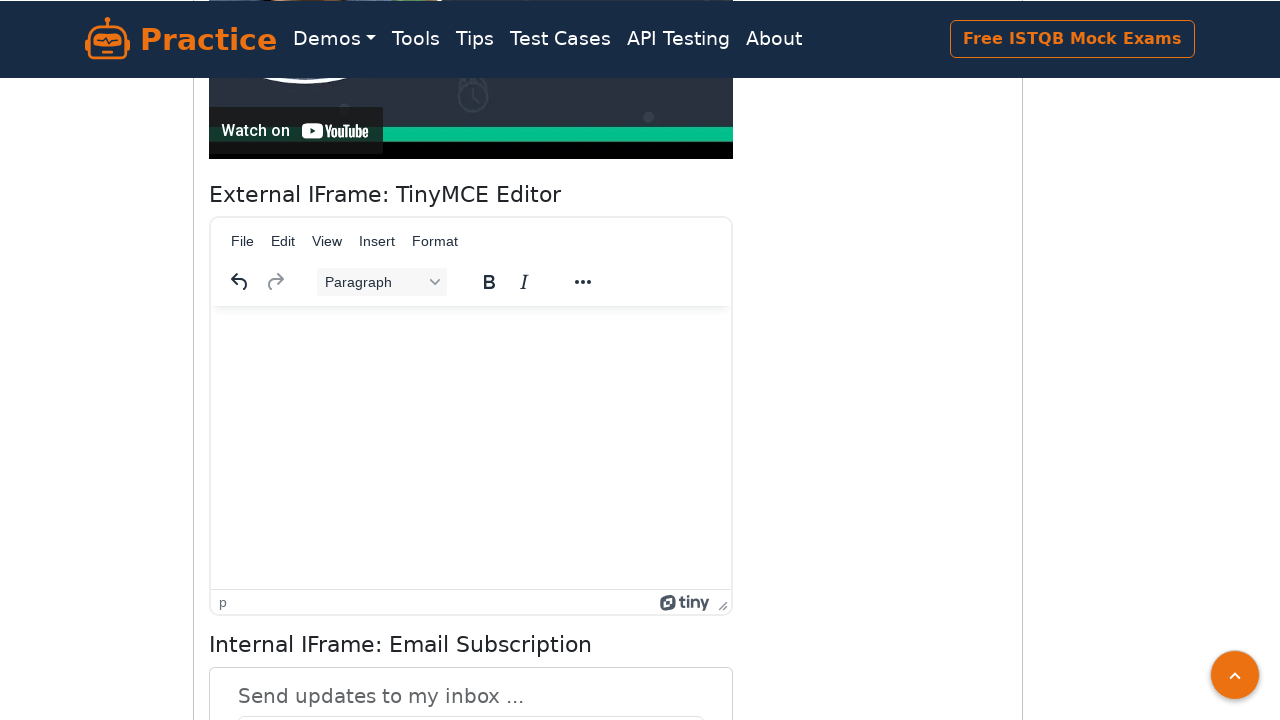

Filled TinyMCE editor with new text on #mce_0_ifr >> internal:control=enter-frame >> body#tinymce
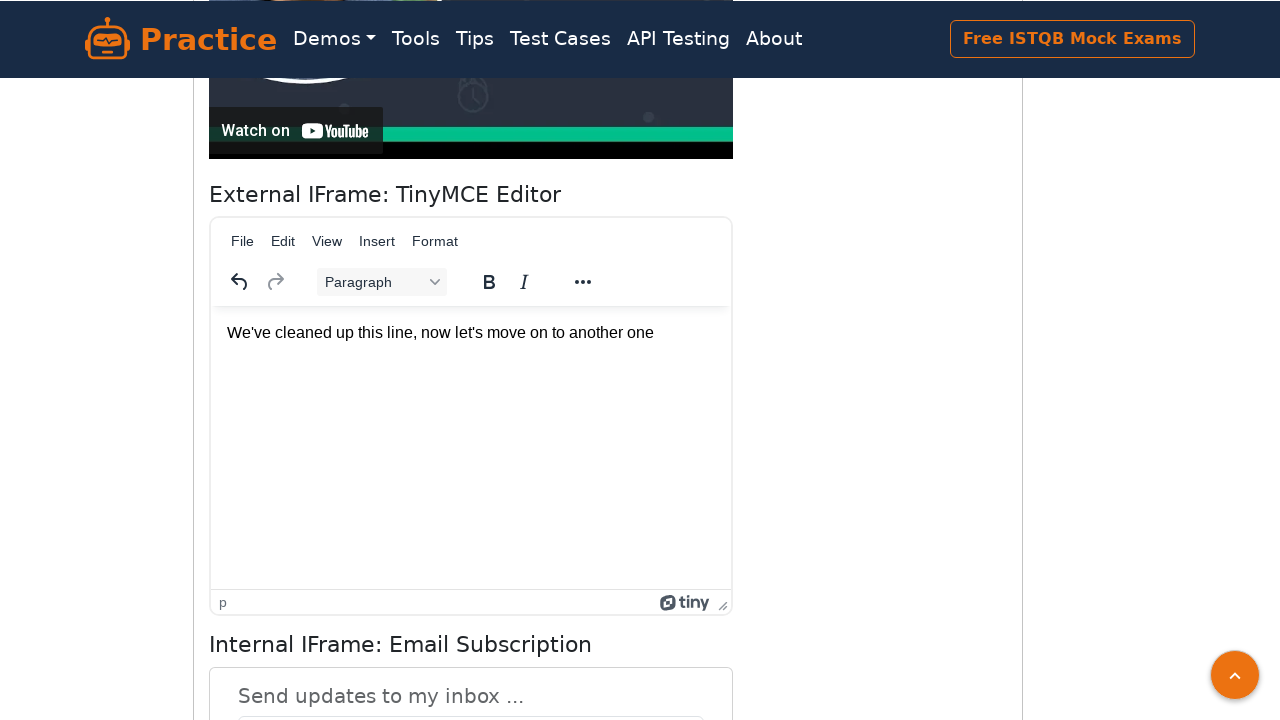

Located email subscription iframe (#email-subscribe)
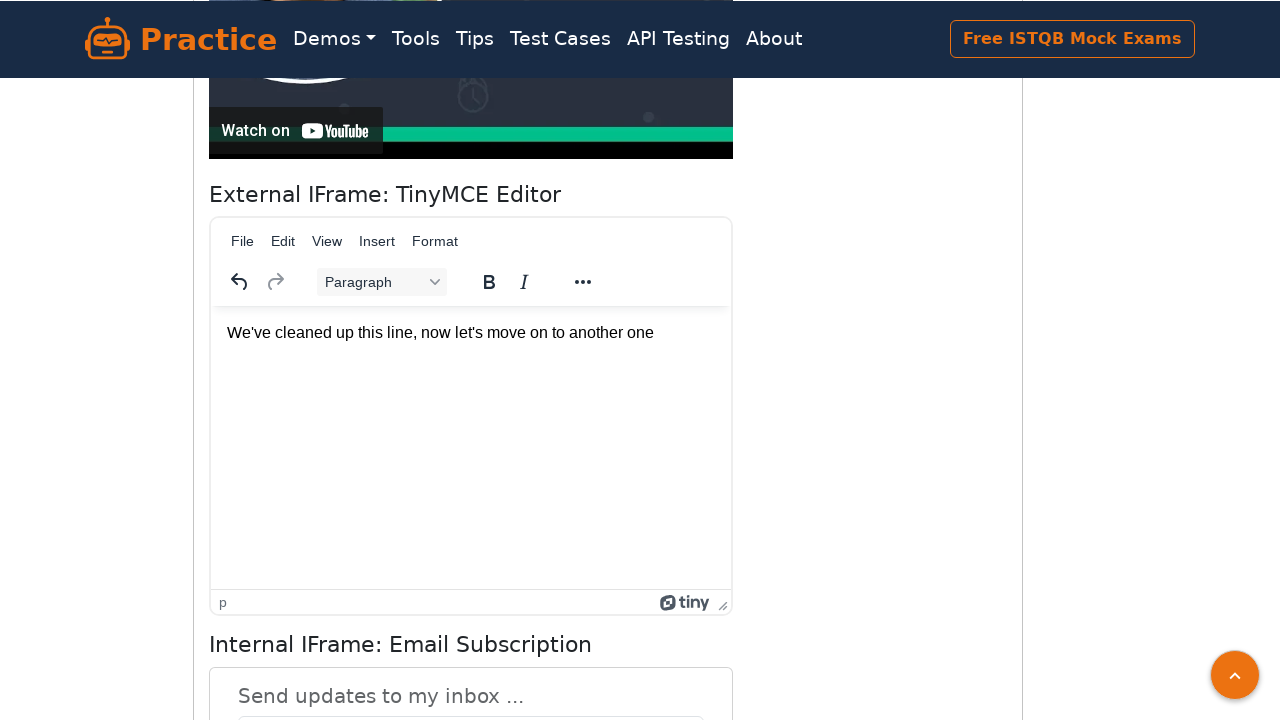

Located email input field in subscription iframe
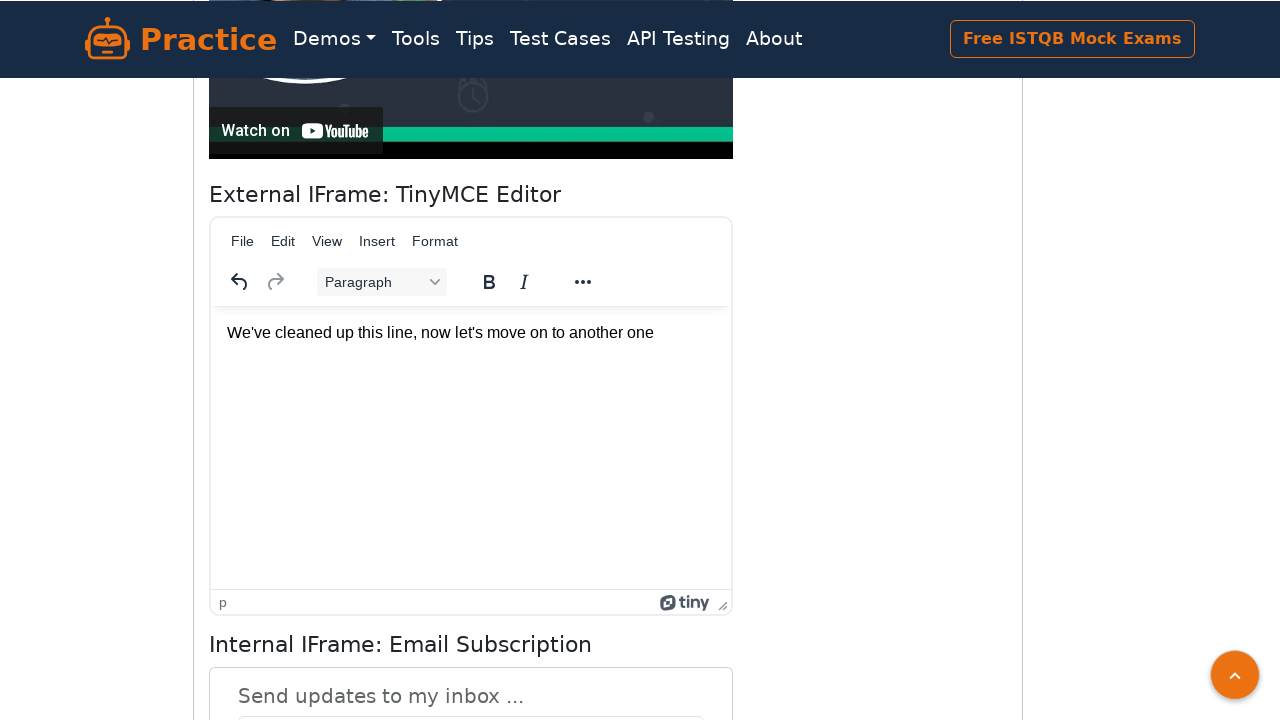

Filled email field with invalid email 'b1g2_super' on #email-subscribe >> internal:control=enter-frame >> input#email
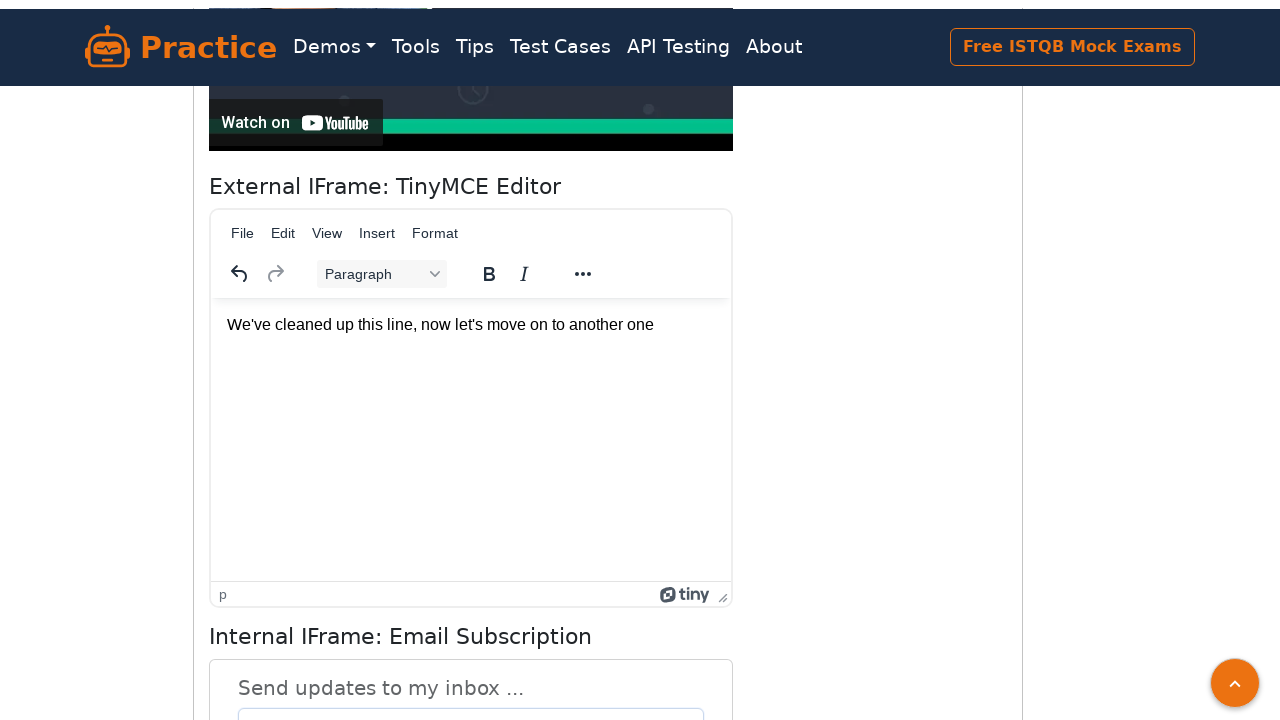

Pressed Enter to submit invalid email on #email-subscribe >> internal:control=enter-frame >> input#email
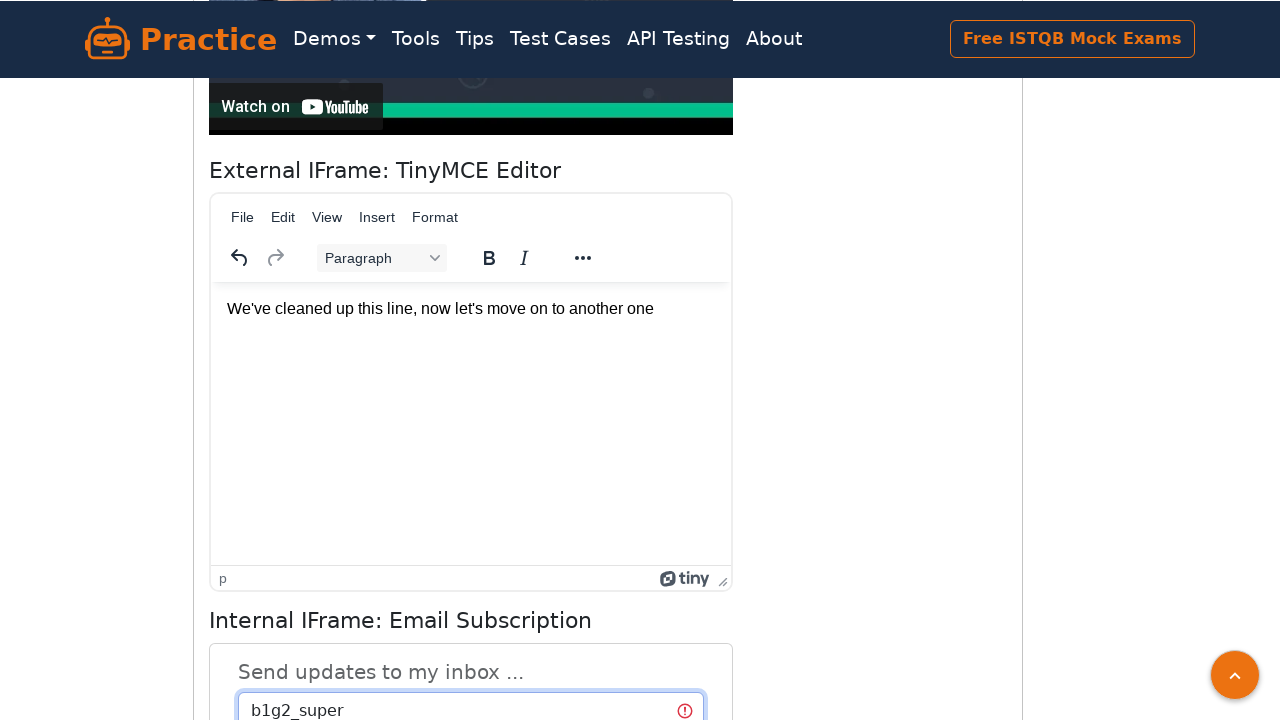

Located error message element
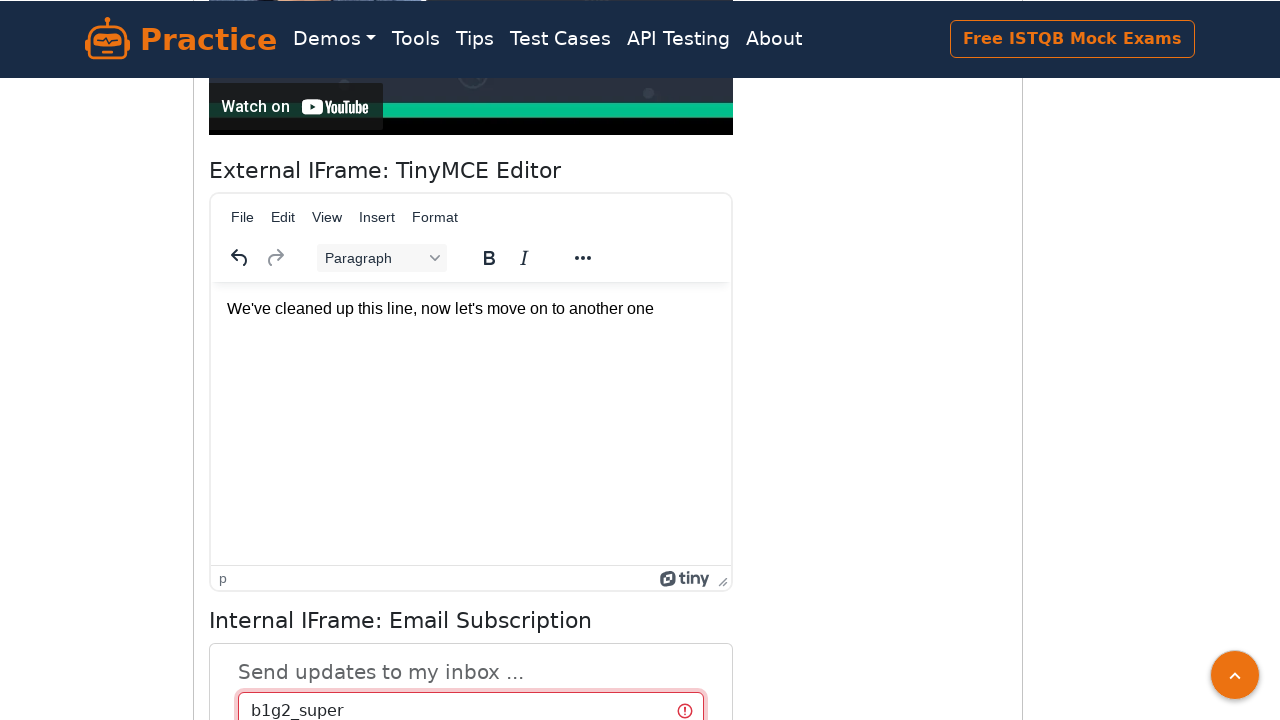

Error message appeared for invalid email
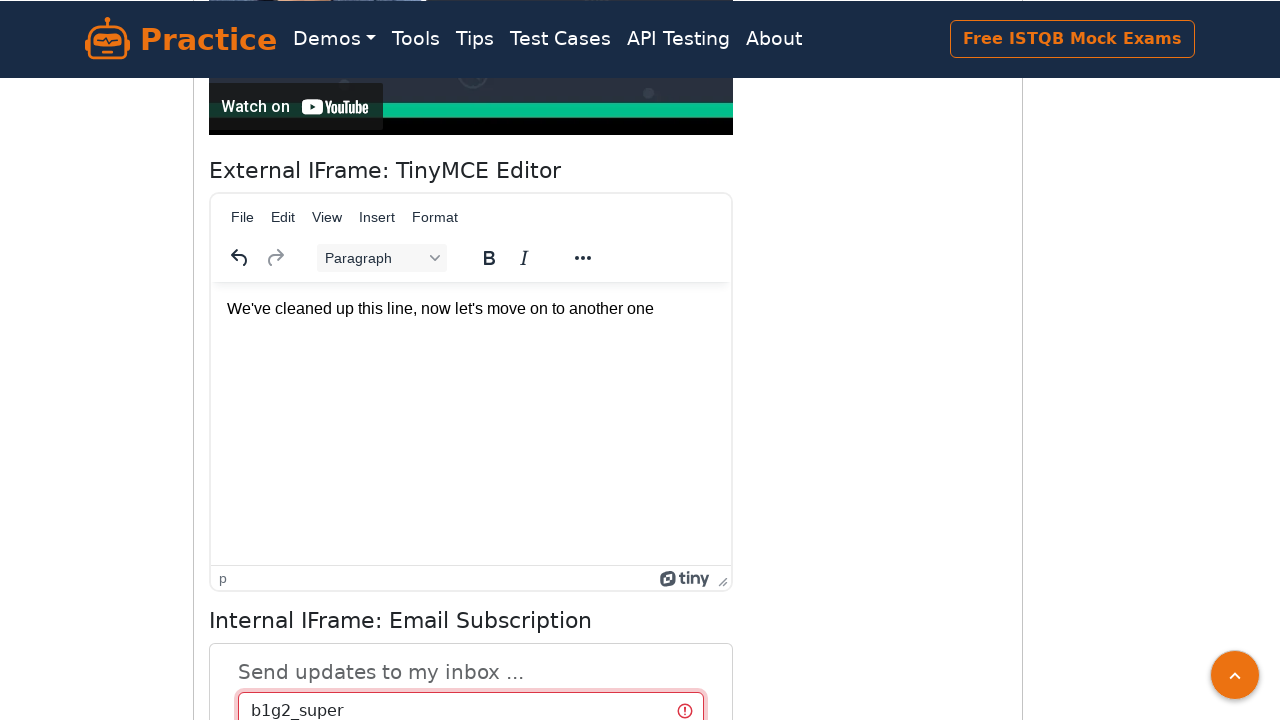

Cleared invalid email from input field on #email-subscribe >> internal:control=enter-frame >> input#email
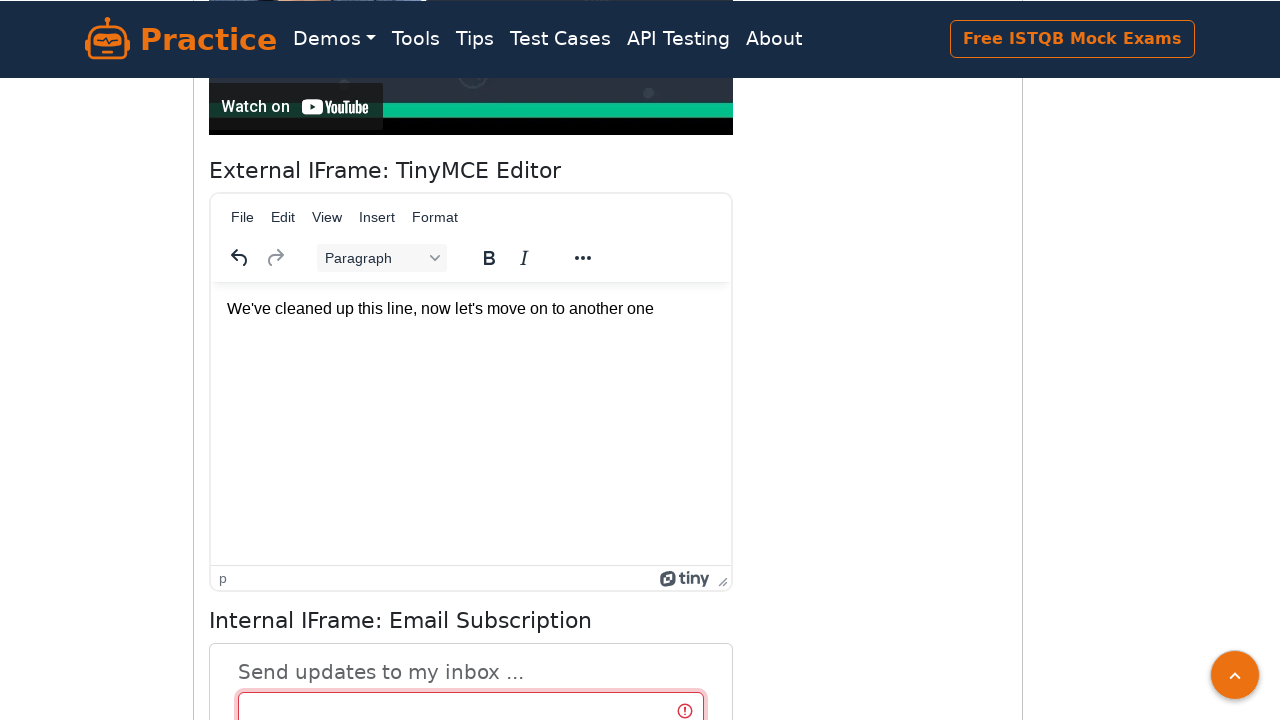

Filled email field with valid email 'b1g2_super@gmail.com' on #email-subscribe >> internal:control=enter-frame >> input#email
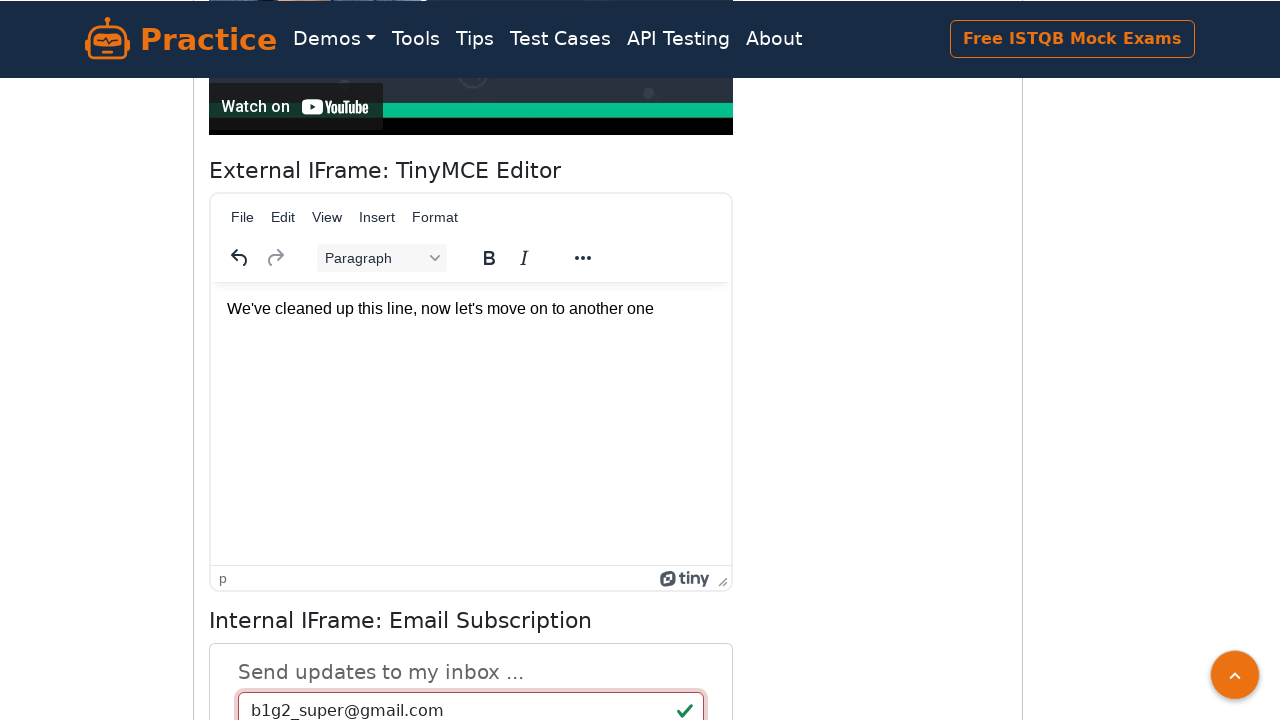

Pressed Enter to submit valid email on #email-subscribe >> internal:control=enter-frame >> input#email
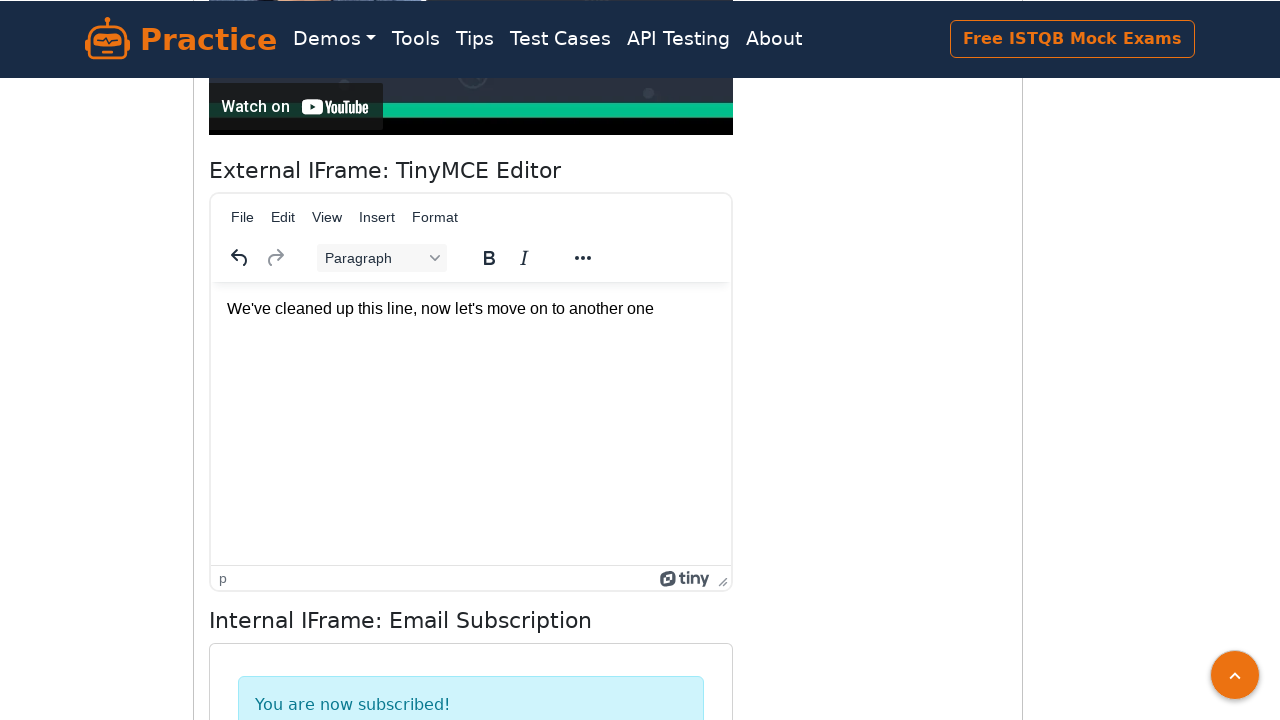

Located success message element
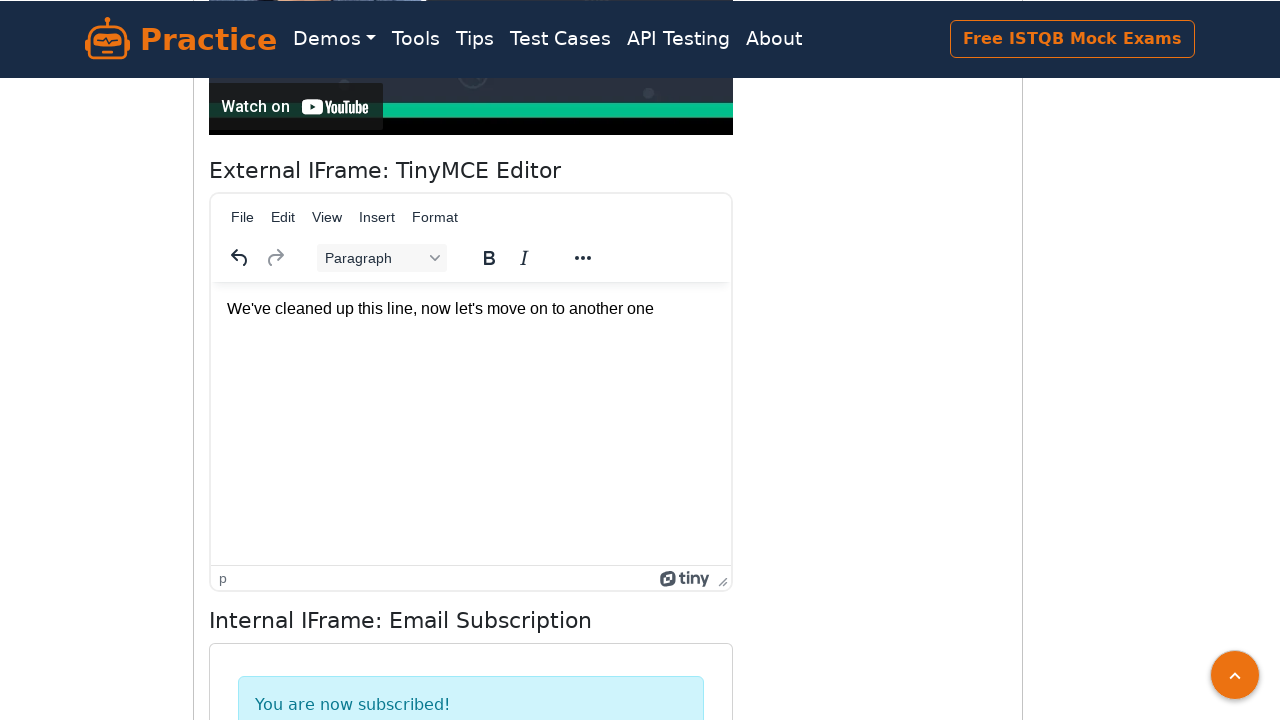

Success message appeared confirming successful email subscription
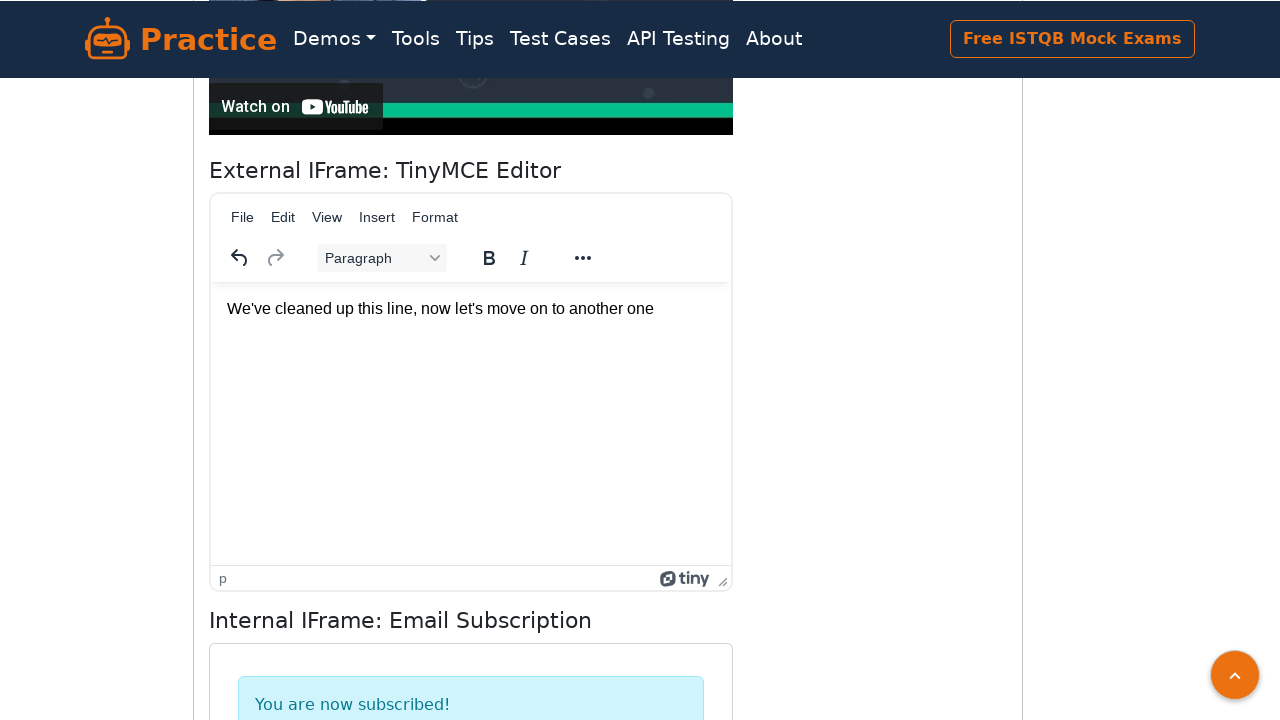

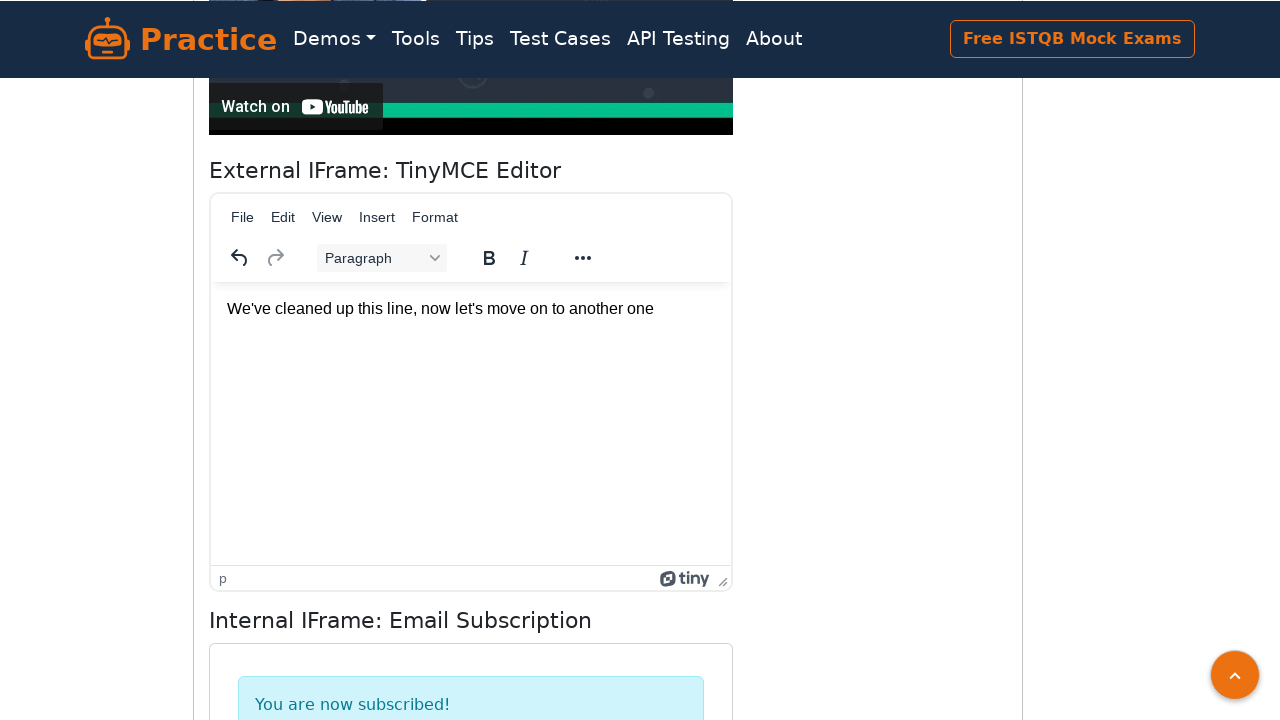